Navigates to CSDN website, resizes the browser window to 800x600, and refreshes the page to verify basic browser control functionality.

Starting URL: https://www.csdn.net/

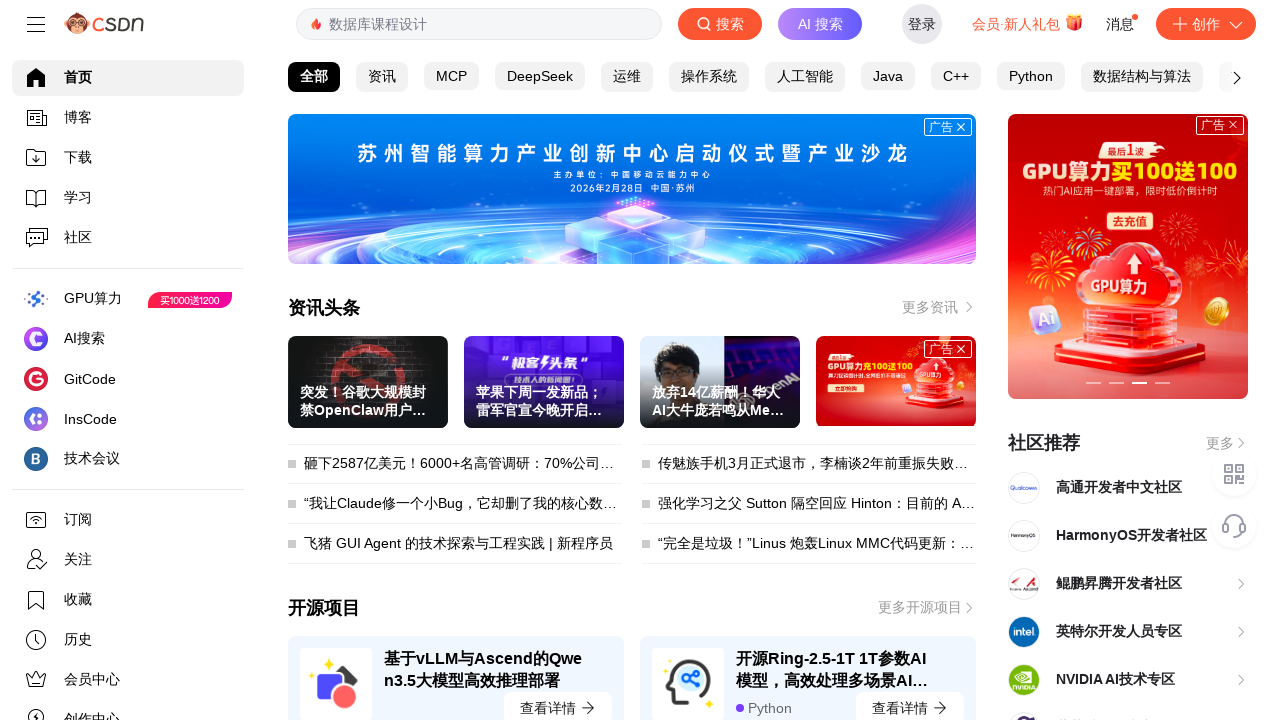

Navigated to CSDN website at https://www.csdn.net/
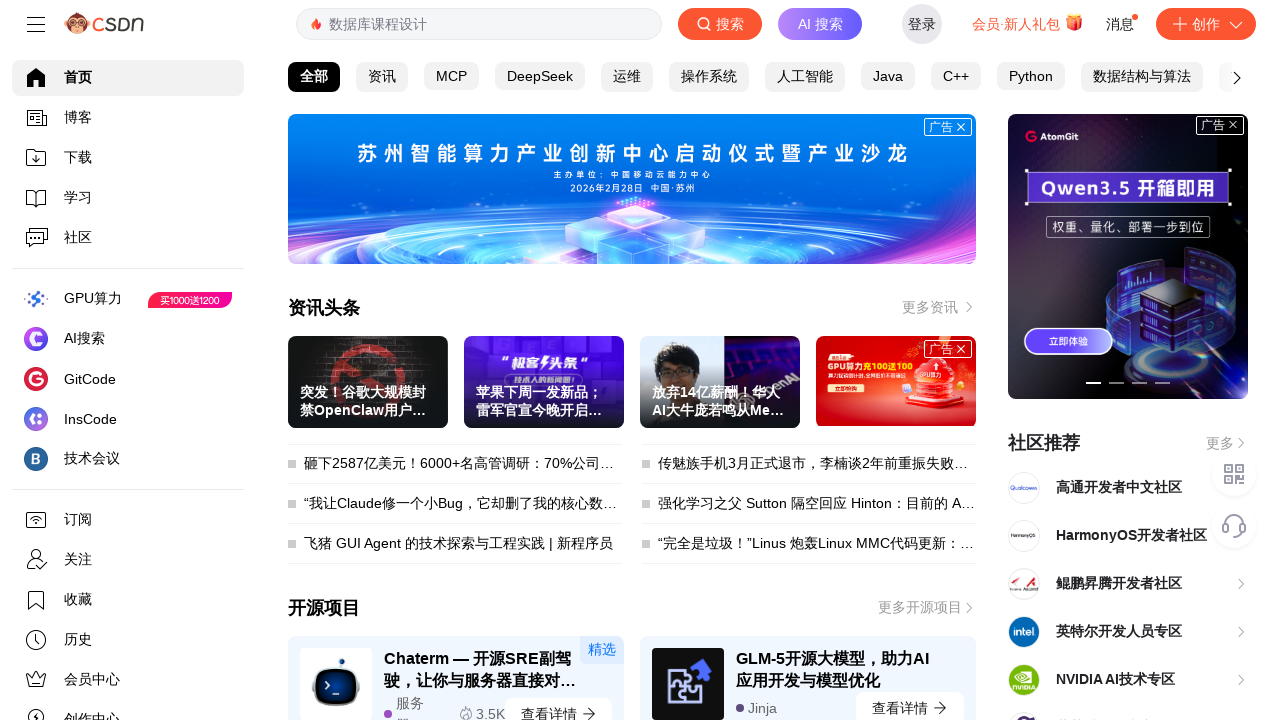

Resized browser window to 800x600 pixels
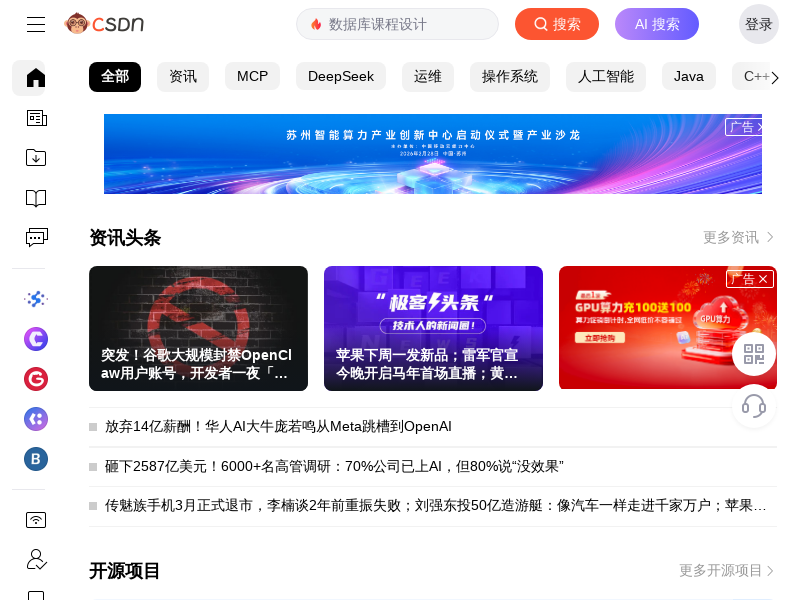

Refreshed the page
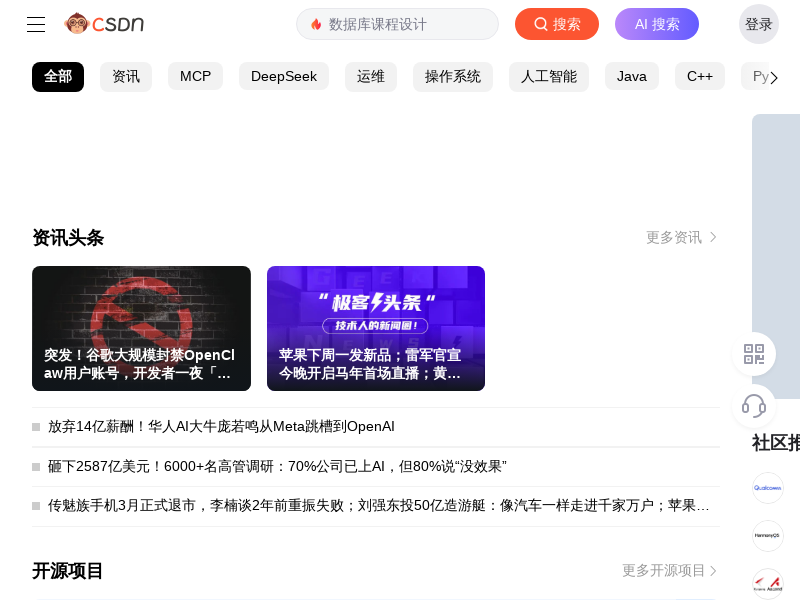

Page loaded after refresh (DOM content loaded)
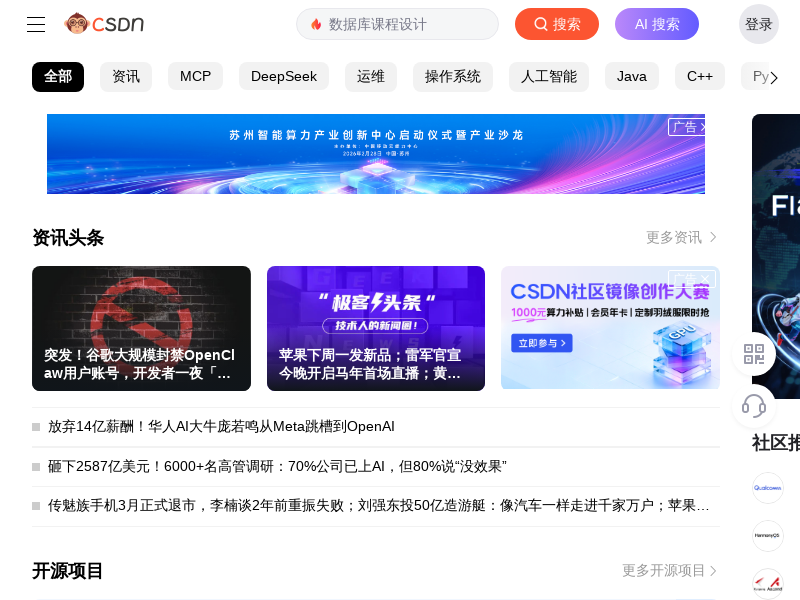

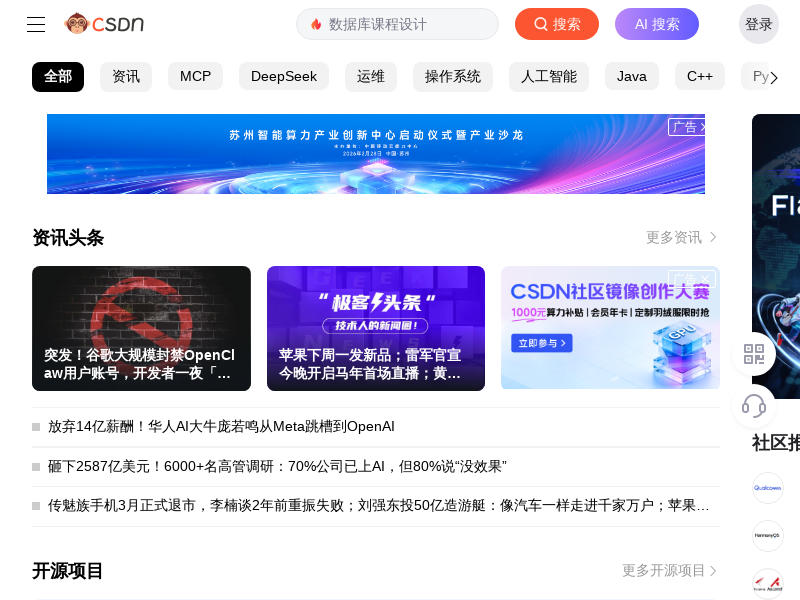